Navigates to Spotify homepage and verifies that link elements are present on the page

Starting URL: http://www.spotify.com

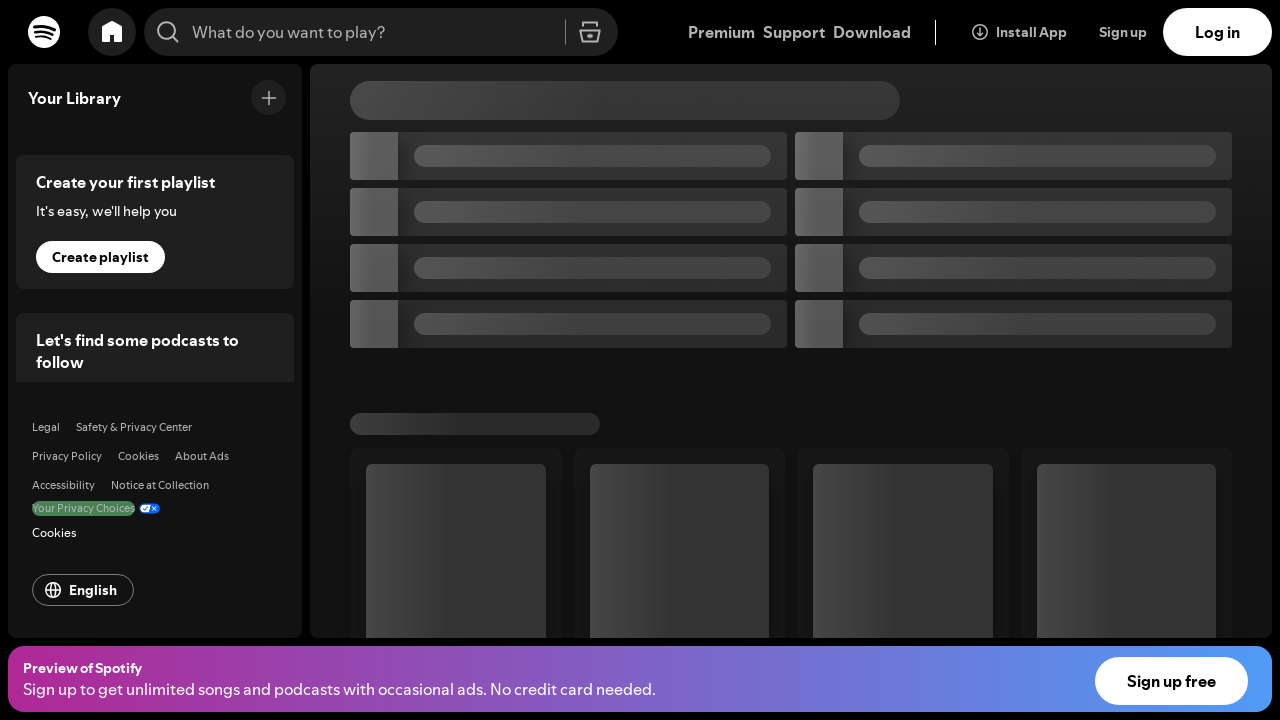

Waited for Spotify homepage to load (domcontentloaded)
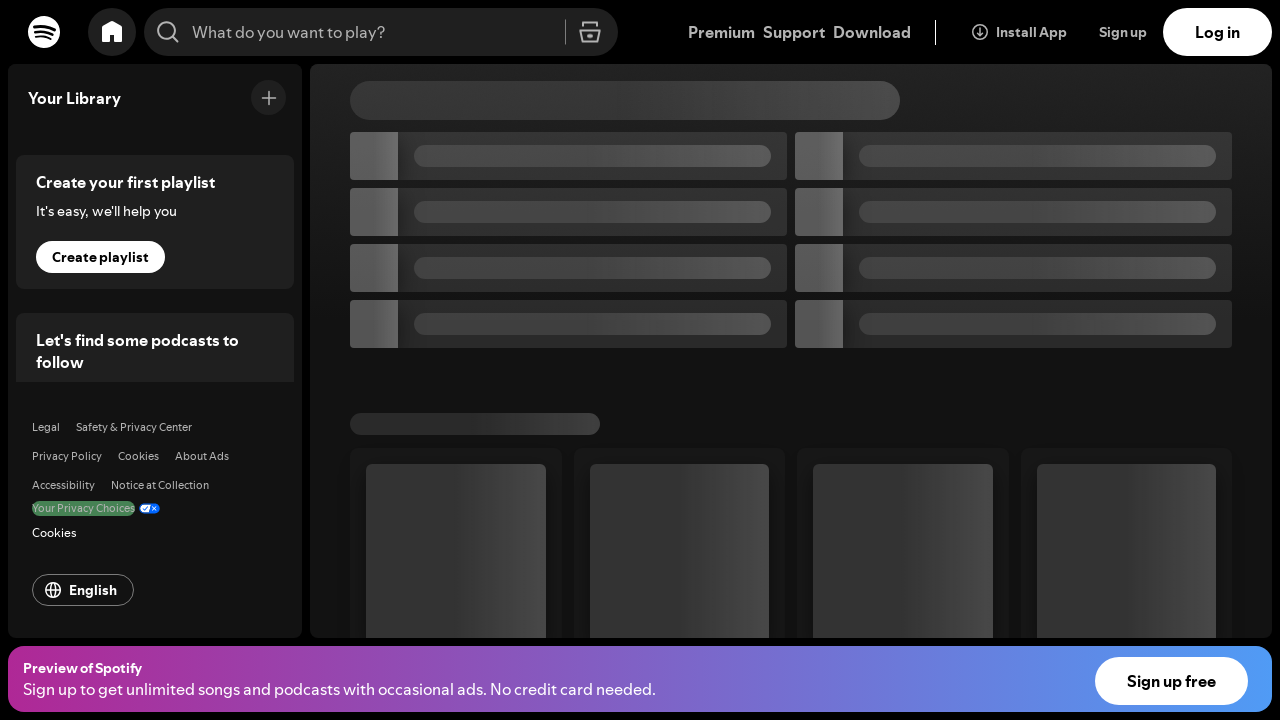

Verified that link elements are present on the Spotify homepage
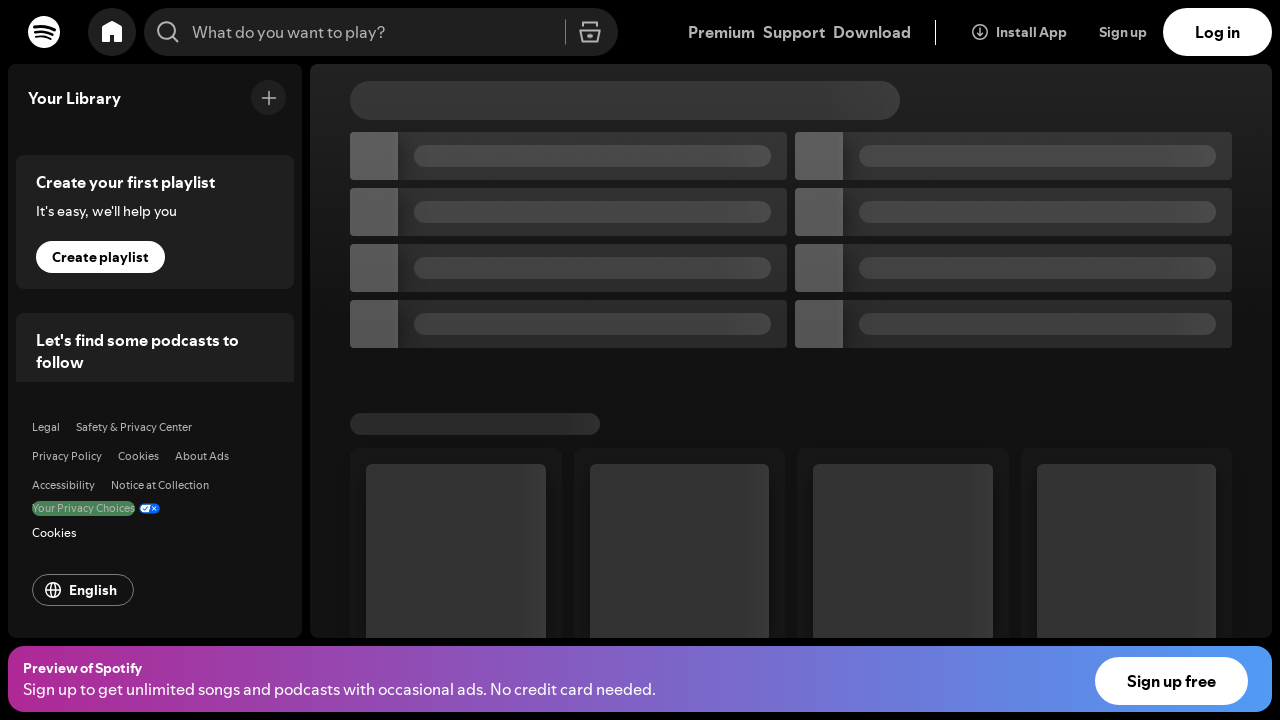

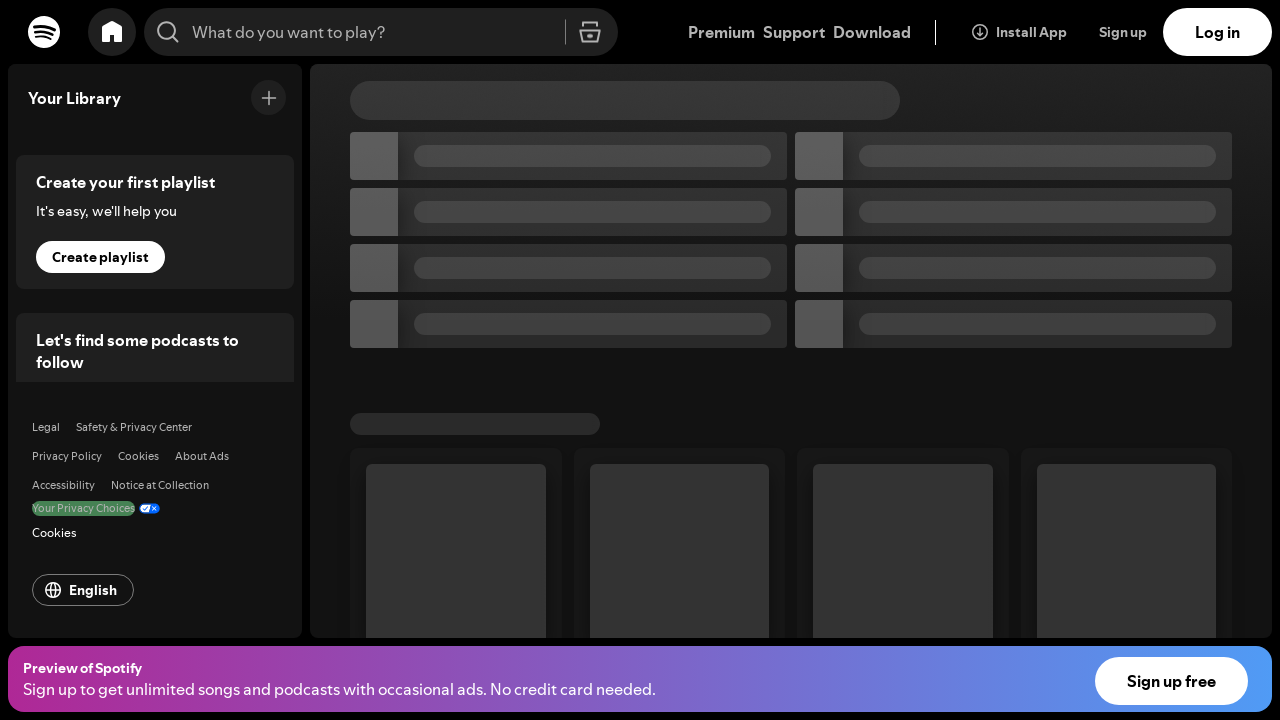